Tests a data types form by filling in personal information fields (name, address, email, phone, city, country, job position, company) and submitting the form, then verifying success/error indicators appear.

Starting URL: https://bonigarcia.dev/selenium-webdriver-java/data-types.html

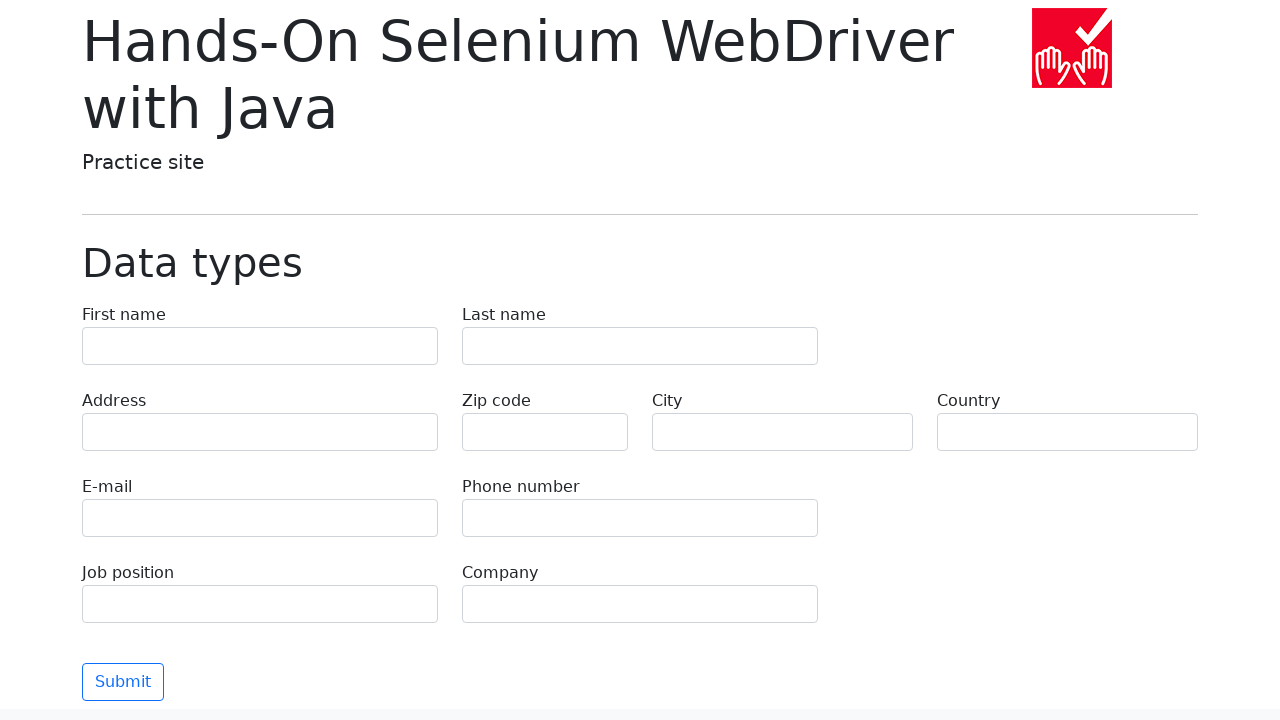

Filled first name field with 'Иван' on [name='first-name']
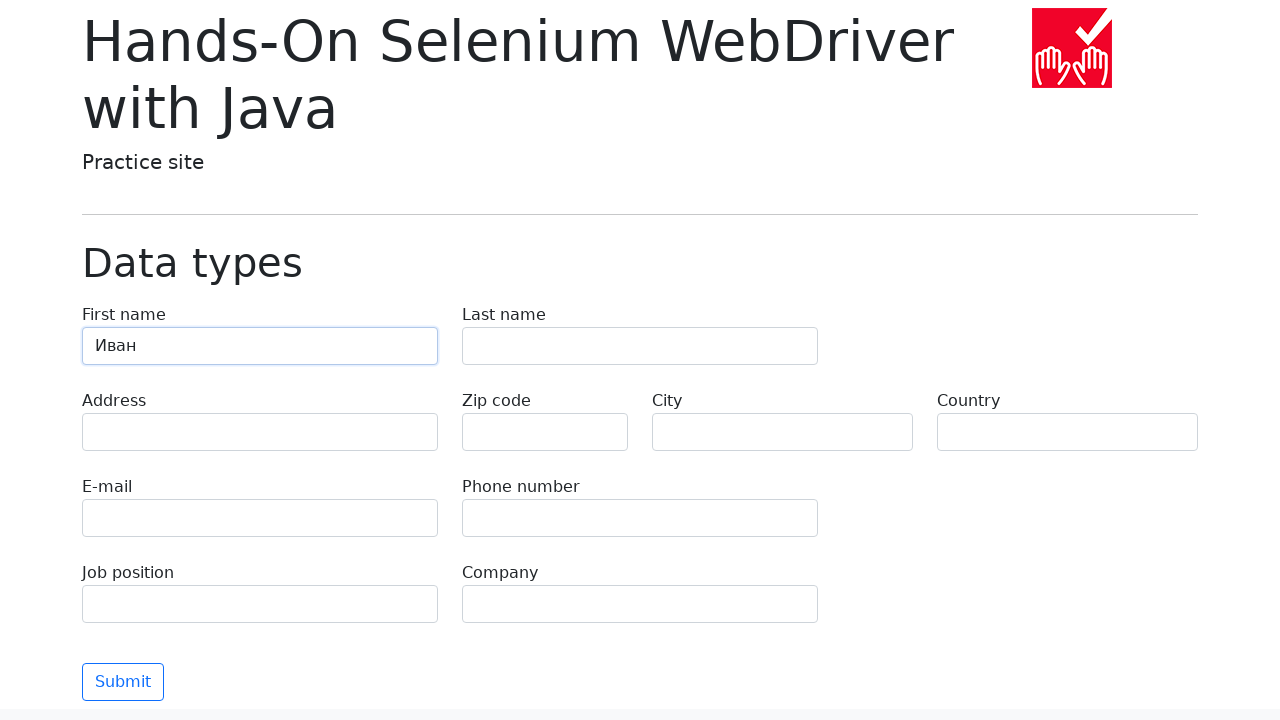

Filled last name field with 'Петров' on [name='last-name']
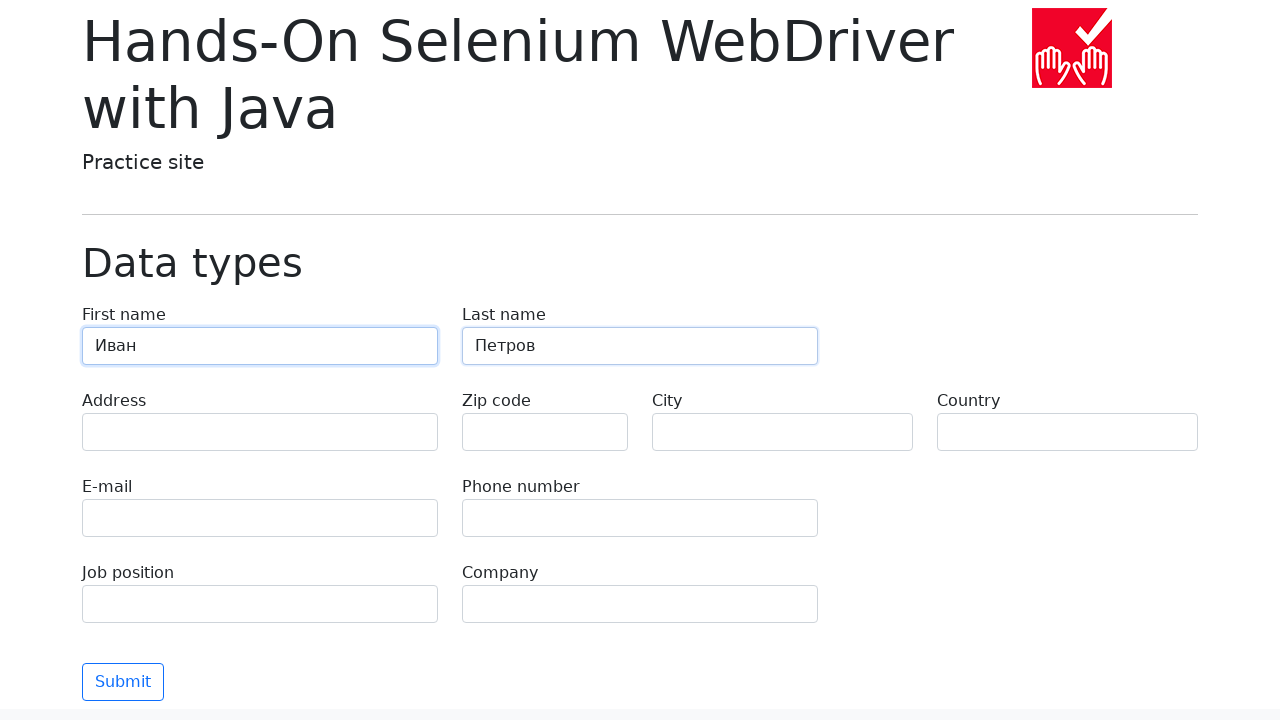

Filled address field with 'Ленина, 55-3' on [name='address']
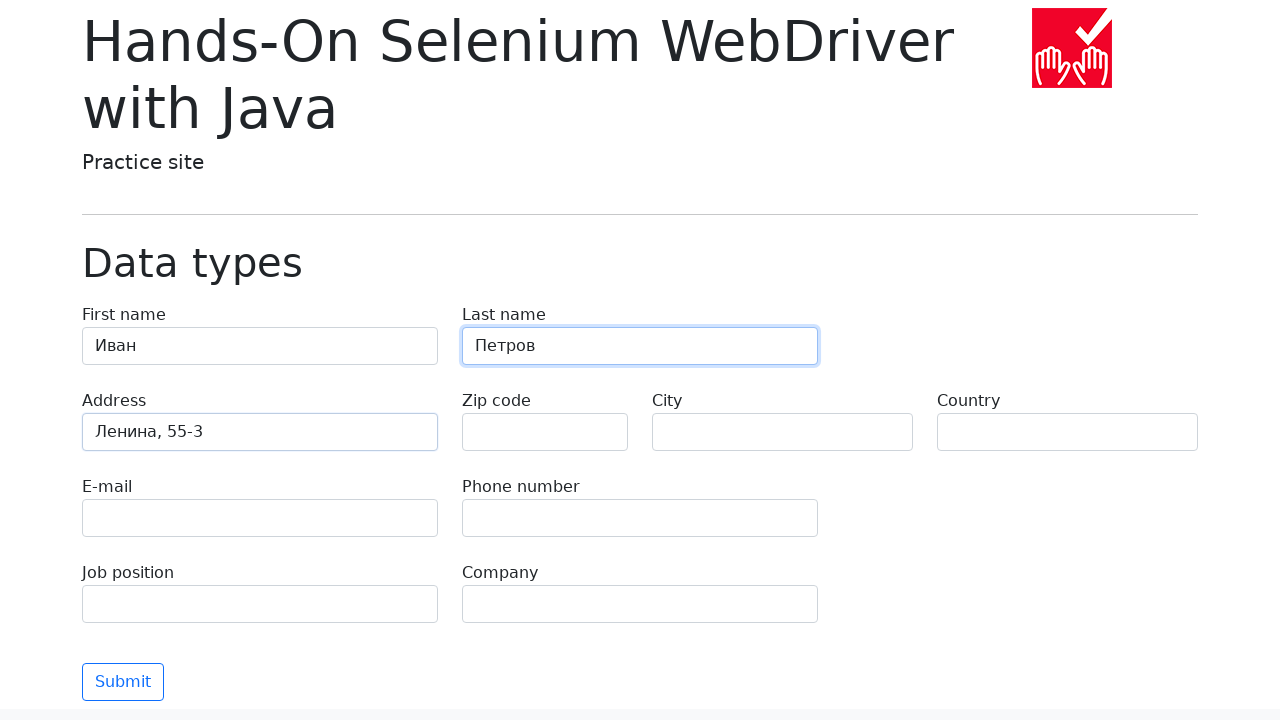

Filled email field with 'test@skypro.com' on [name='e-mail']
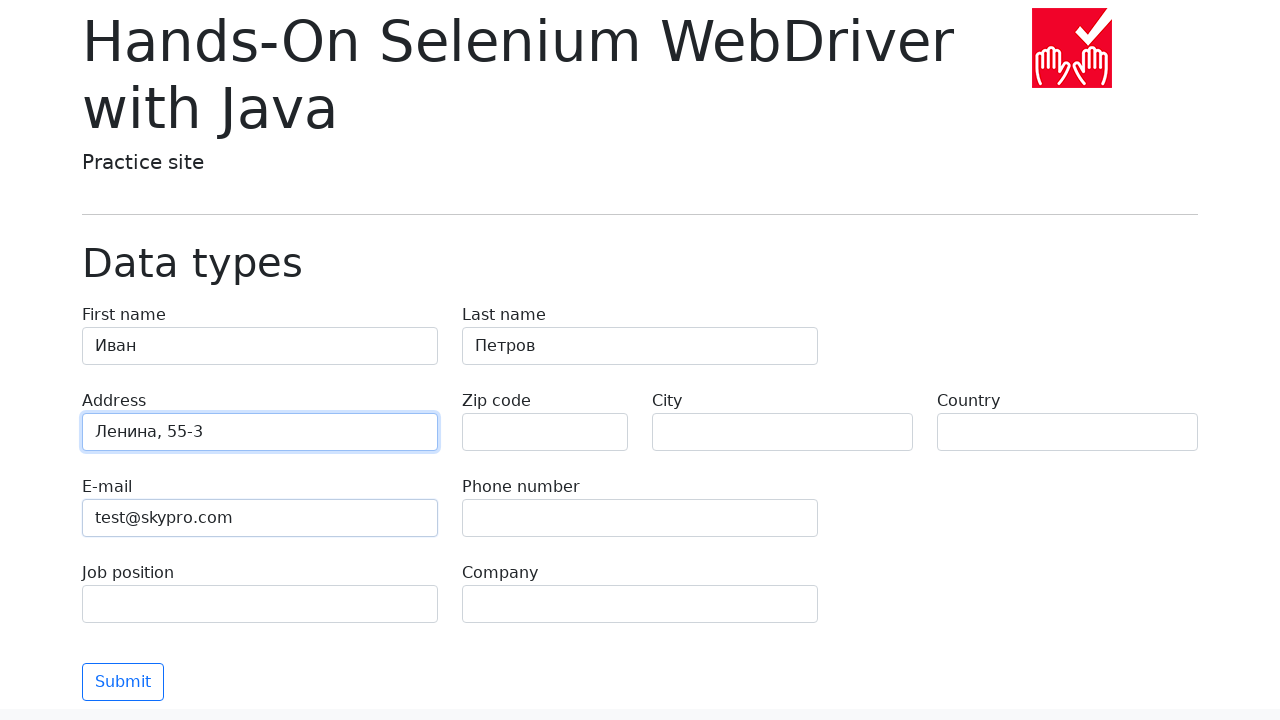

Filled phone number field with '+7985899998787' on [name='phone']
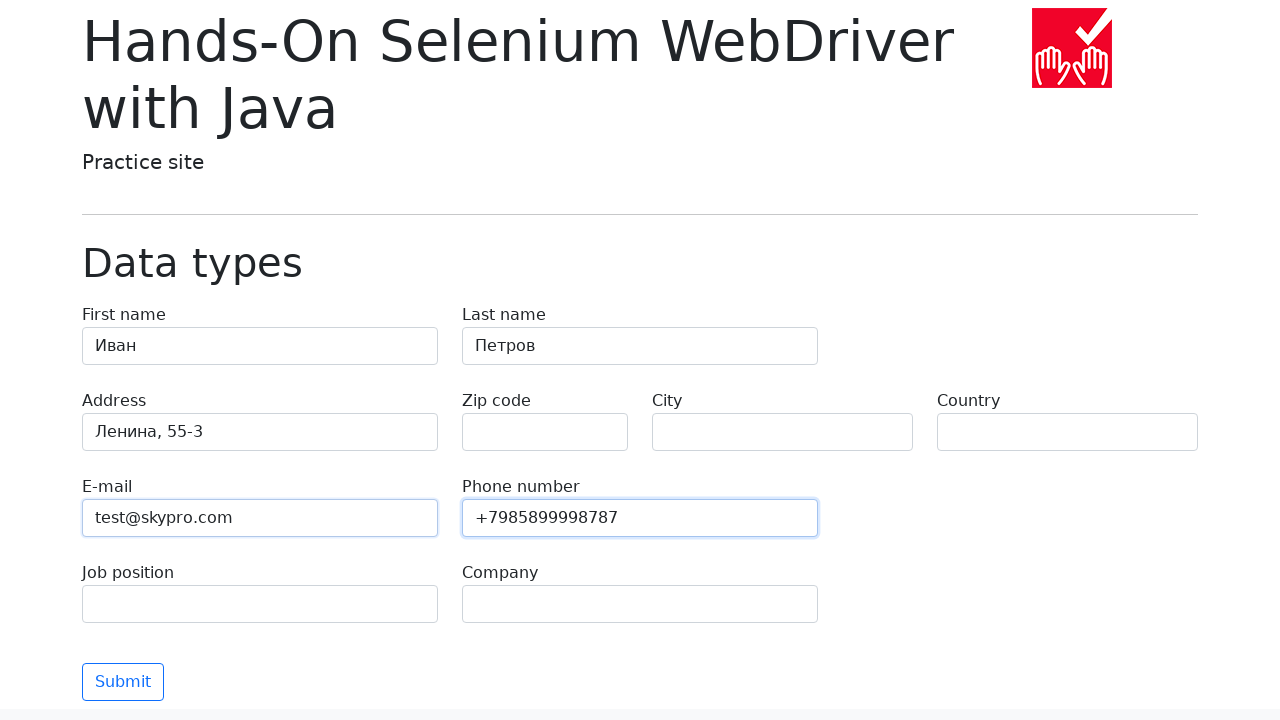

Filled city field with 'Москва' on [name='city']
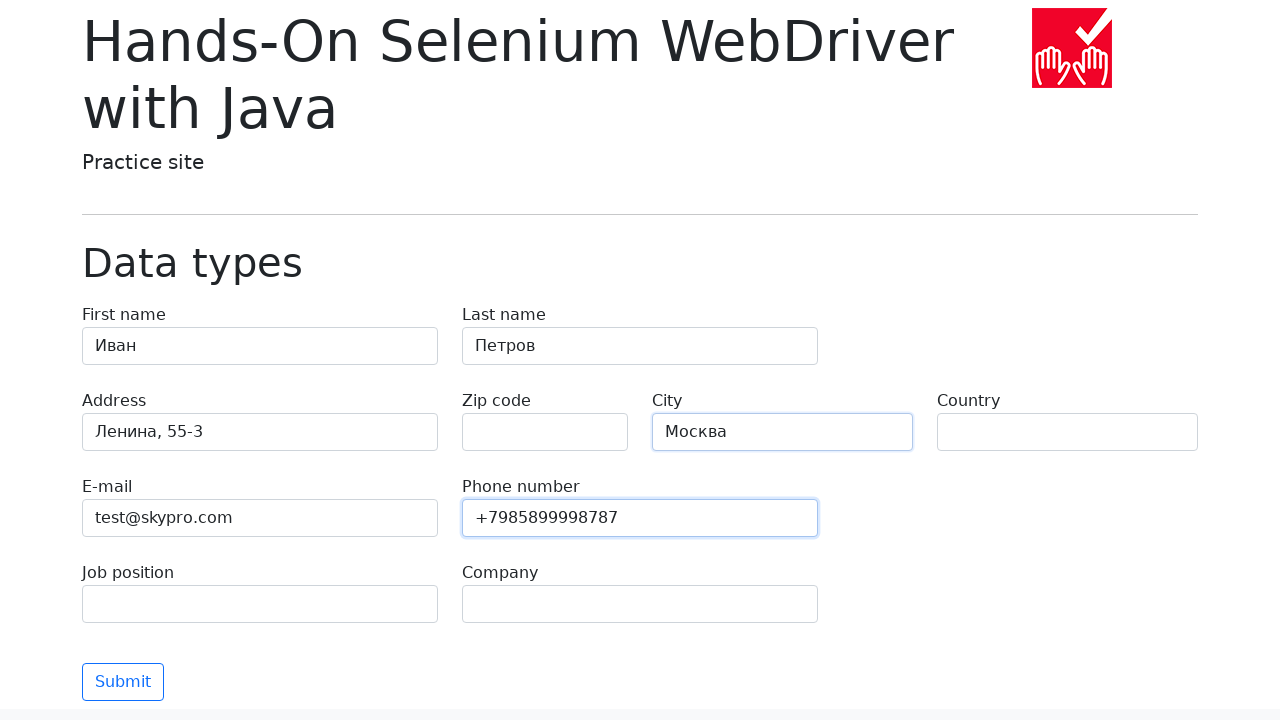

Filled country field with 'Россия' on [name='country']
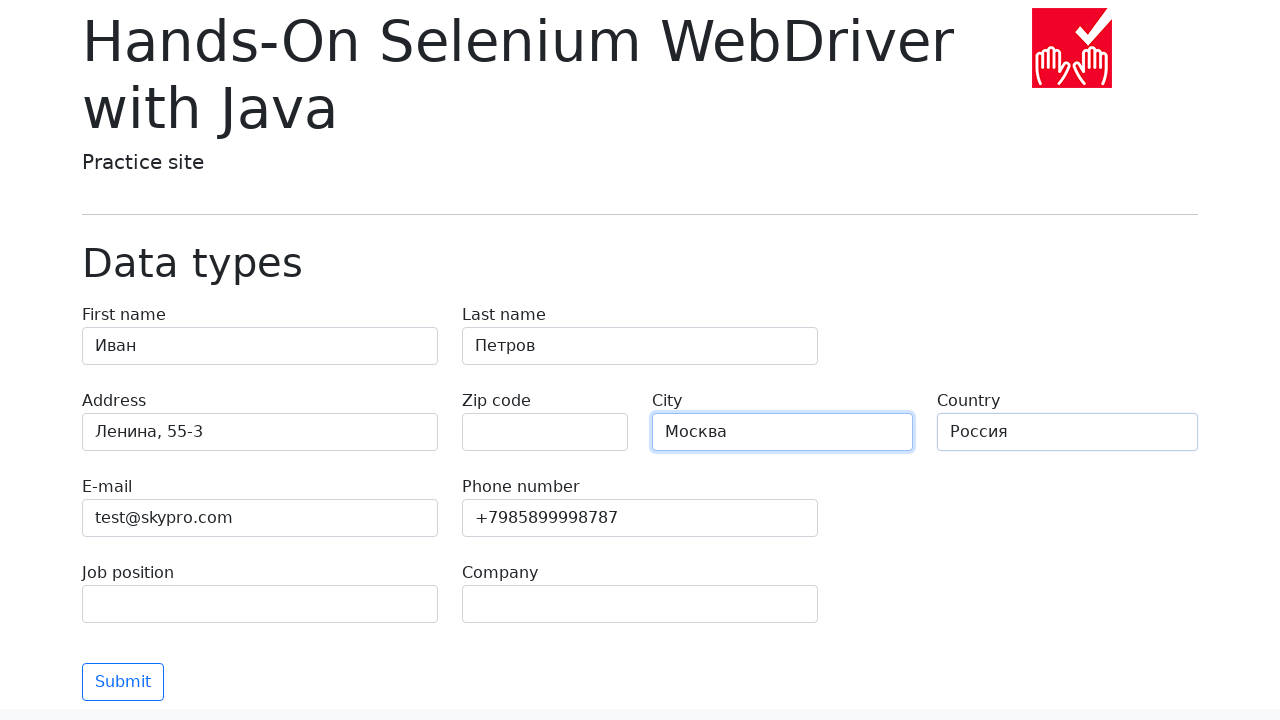

Filled job position field with 'QA' on [name='job-position']
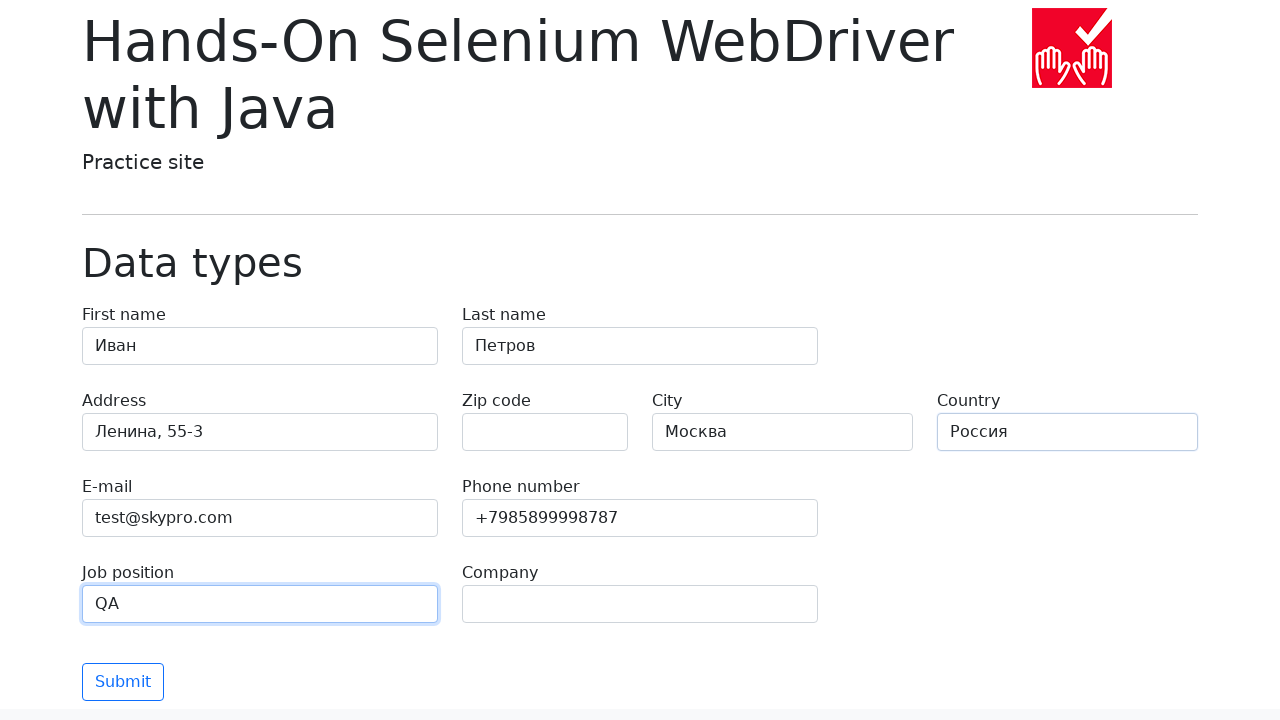

Filled company field with 'SkyPro' on [name='company']
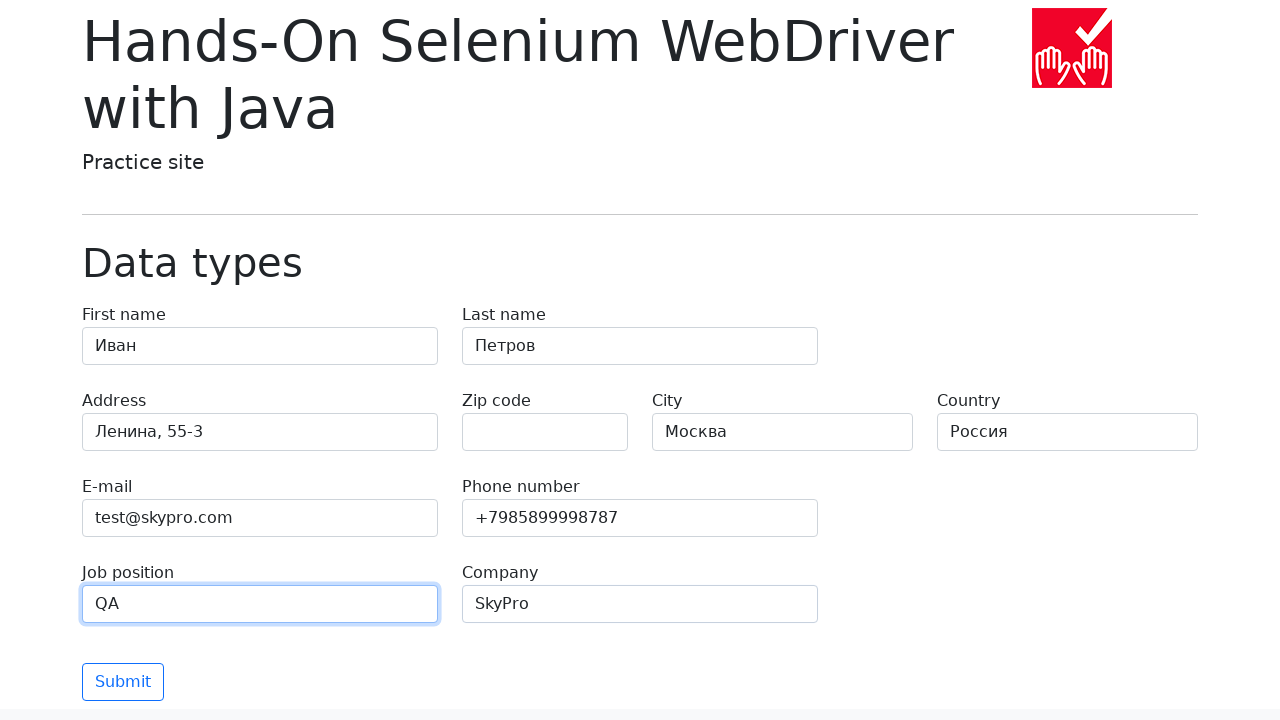

Clicked submit button to submit the form at (123, 682) on [type='submit']
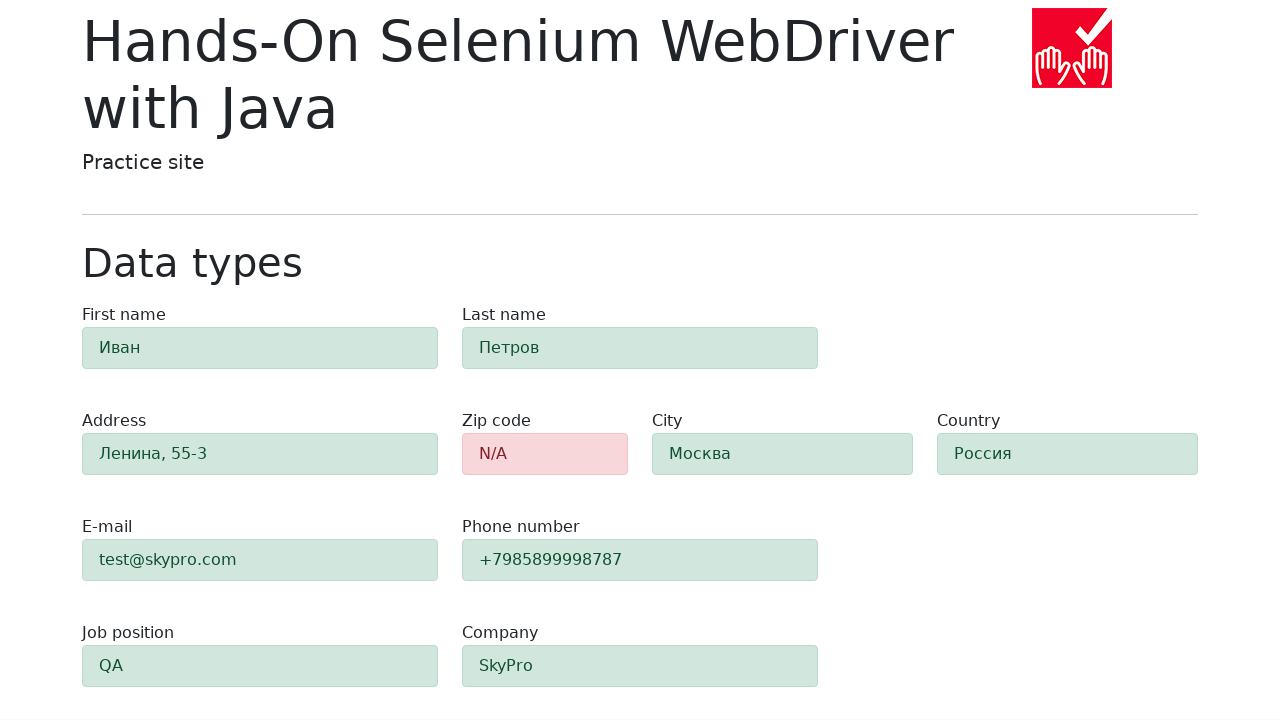

Form validation result alert appeared (success or error indicator visible)
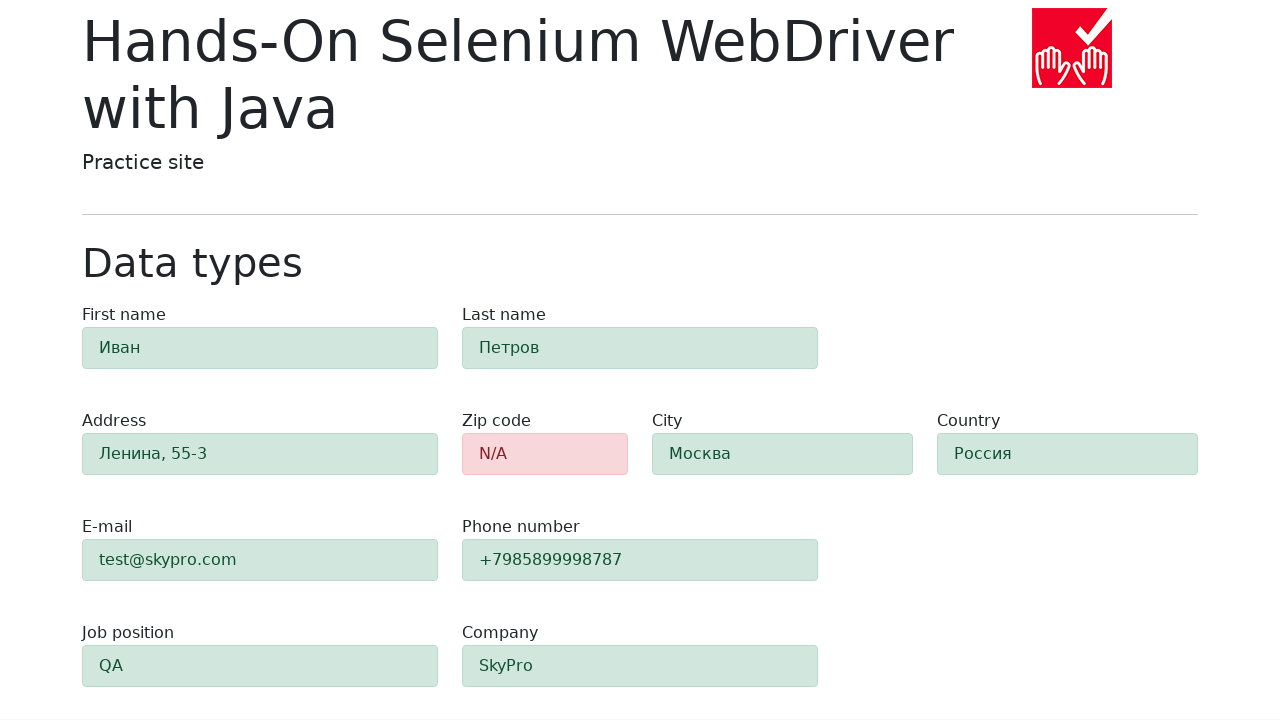

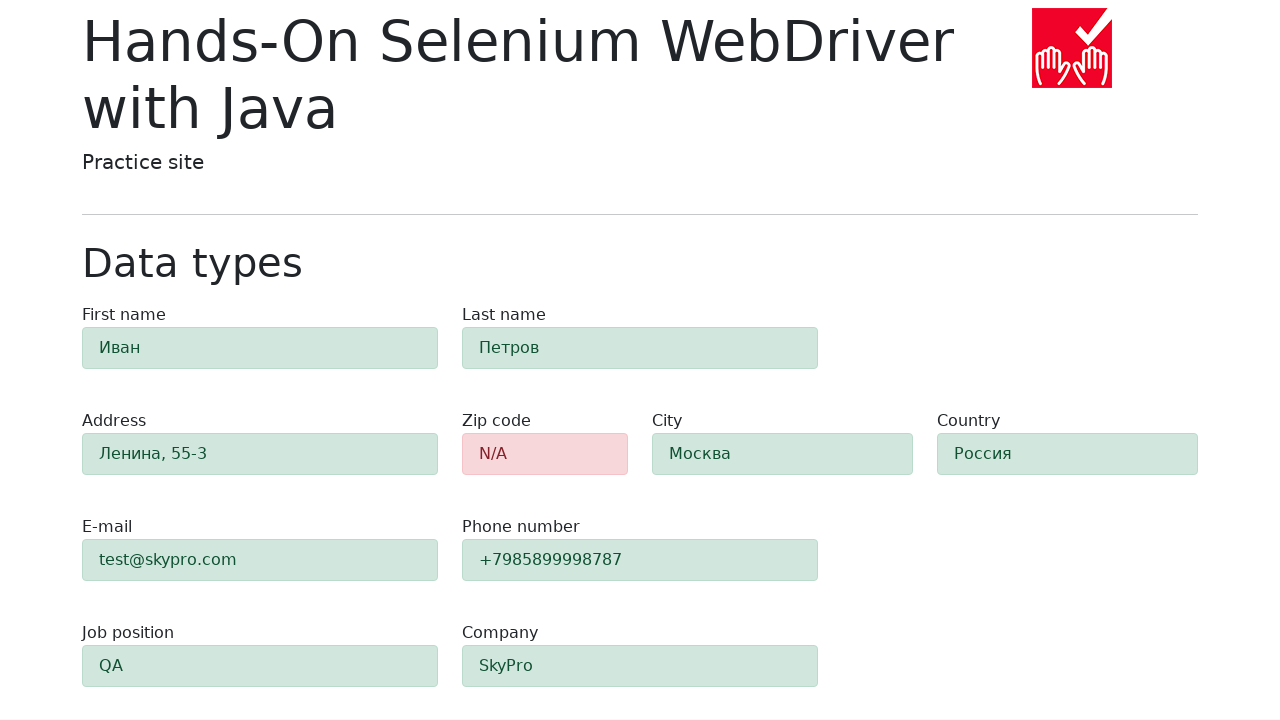